Tests the linkText locator by finding and clicking a link with the text "Home"

Starting URL: https://demoqa.com/links

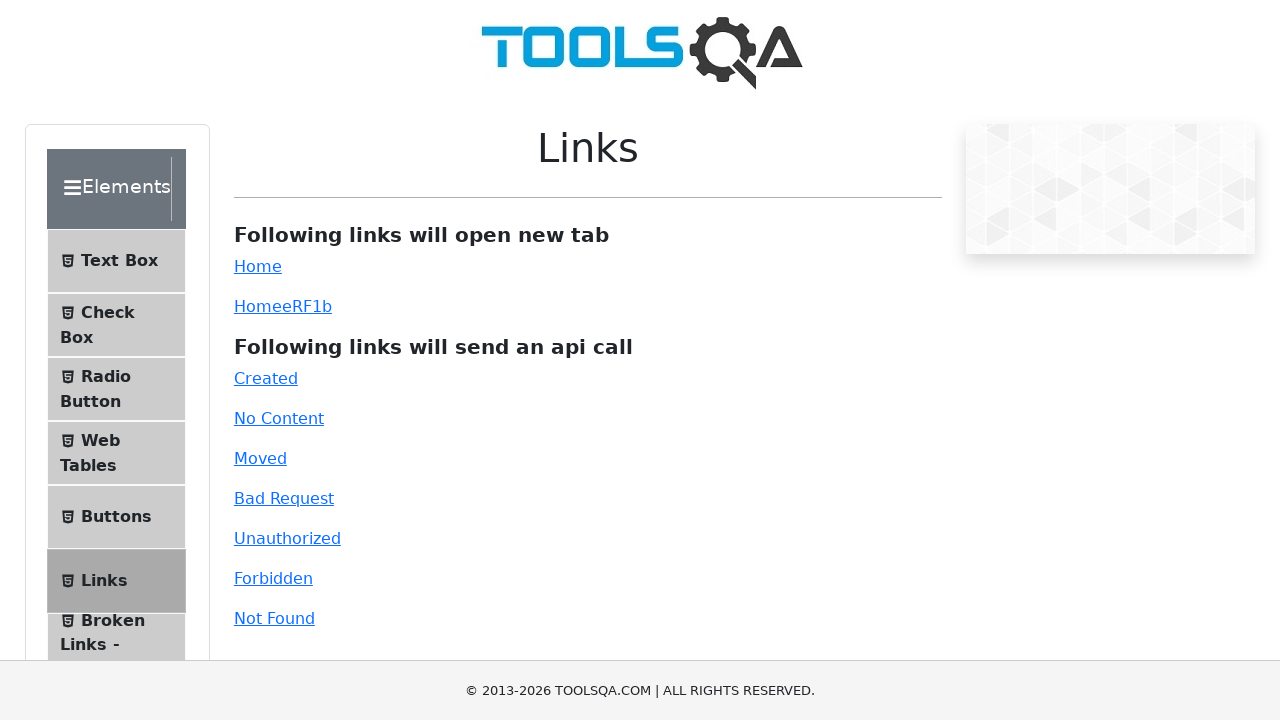

Clicked the 'Home' link using linkText locator at (258, 266) on a:has-text('Home')
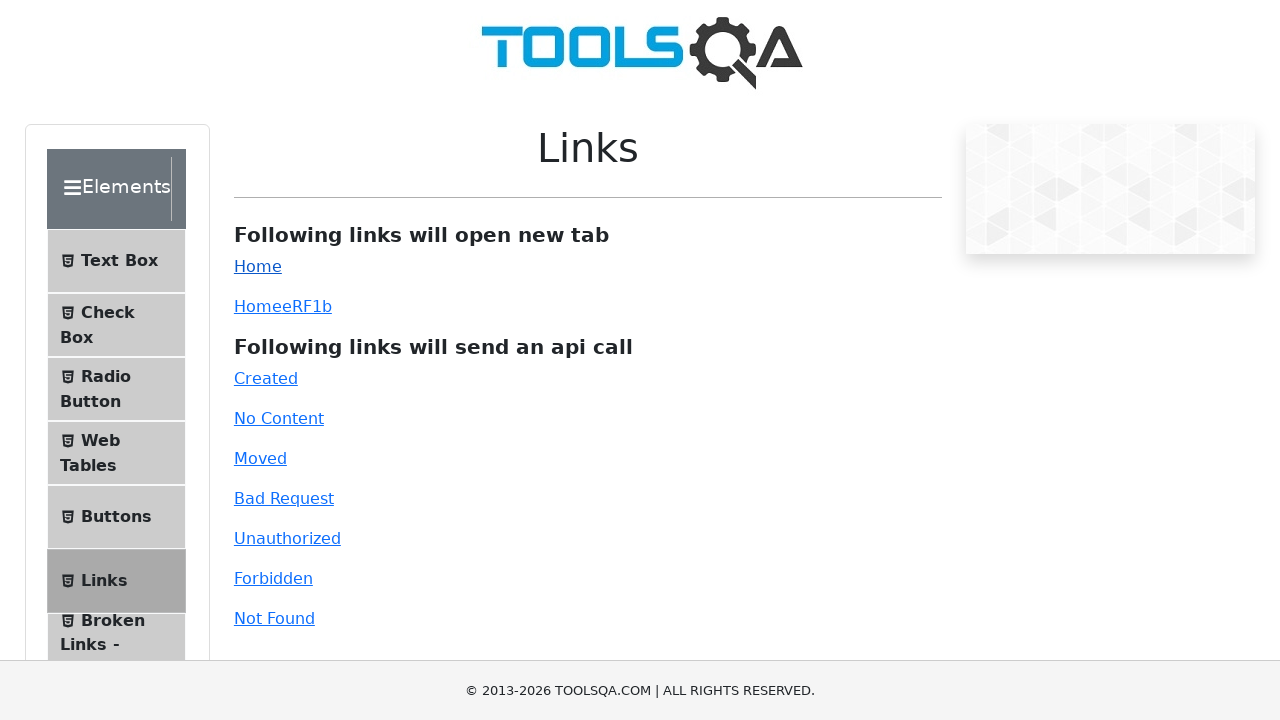

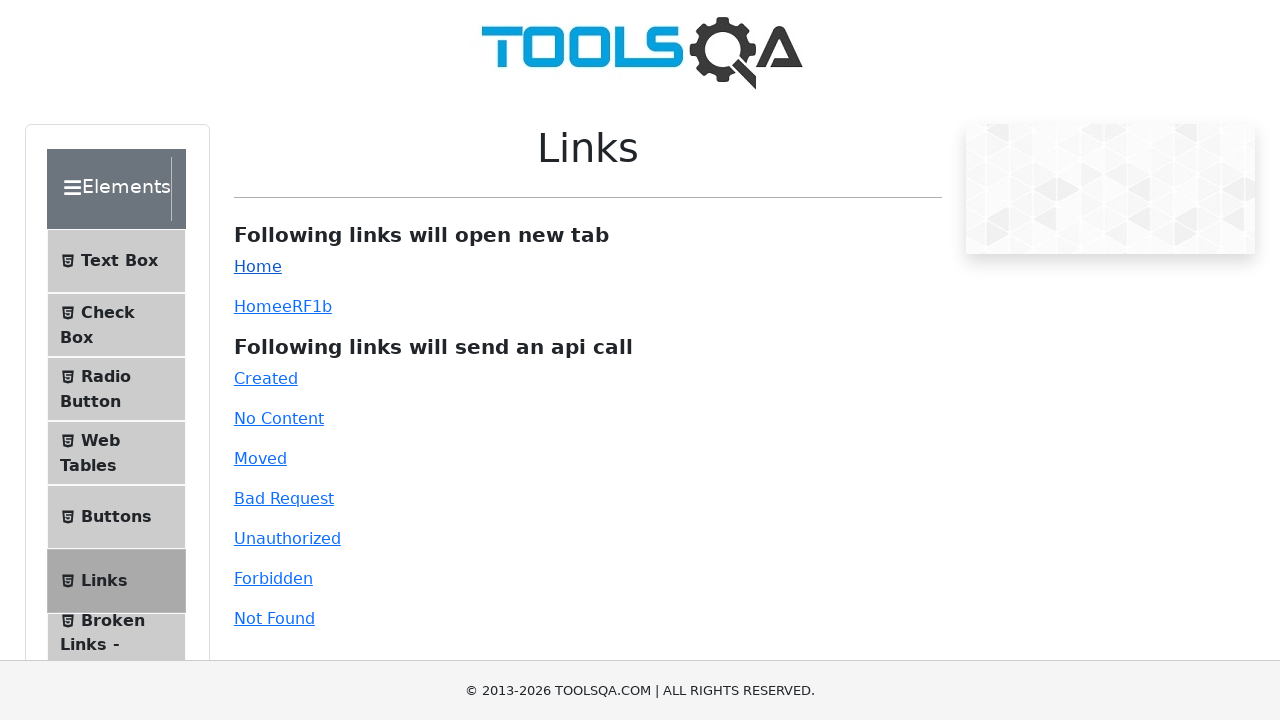